Tests geolocation functionality by clicking a button to get coordinates and verifying that longitude/latitude information is displayed on the page.

Starting URL: https://bonigarcia.dev/selenium-webdriver-java/geolocation.html

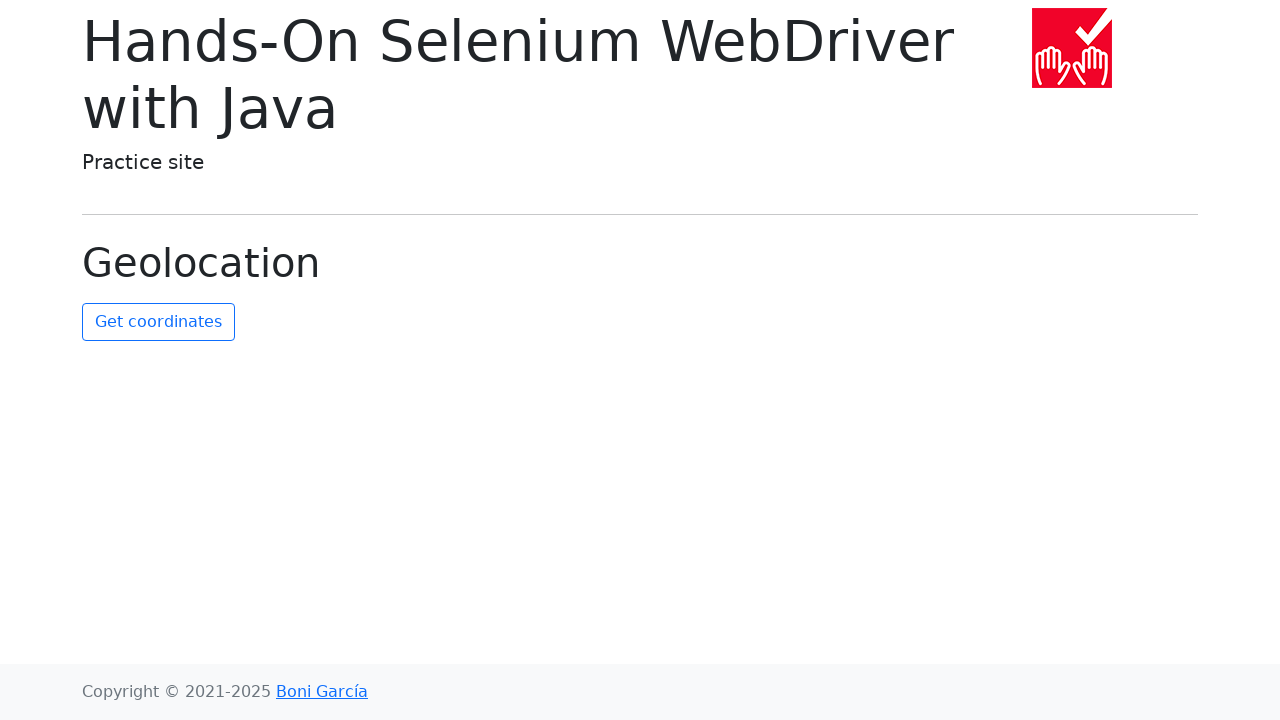

Granted geolocation permission to context
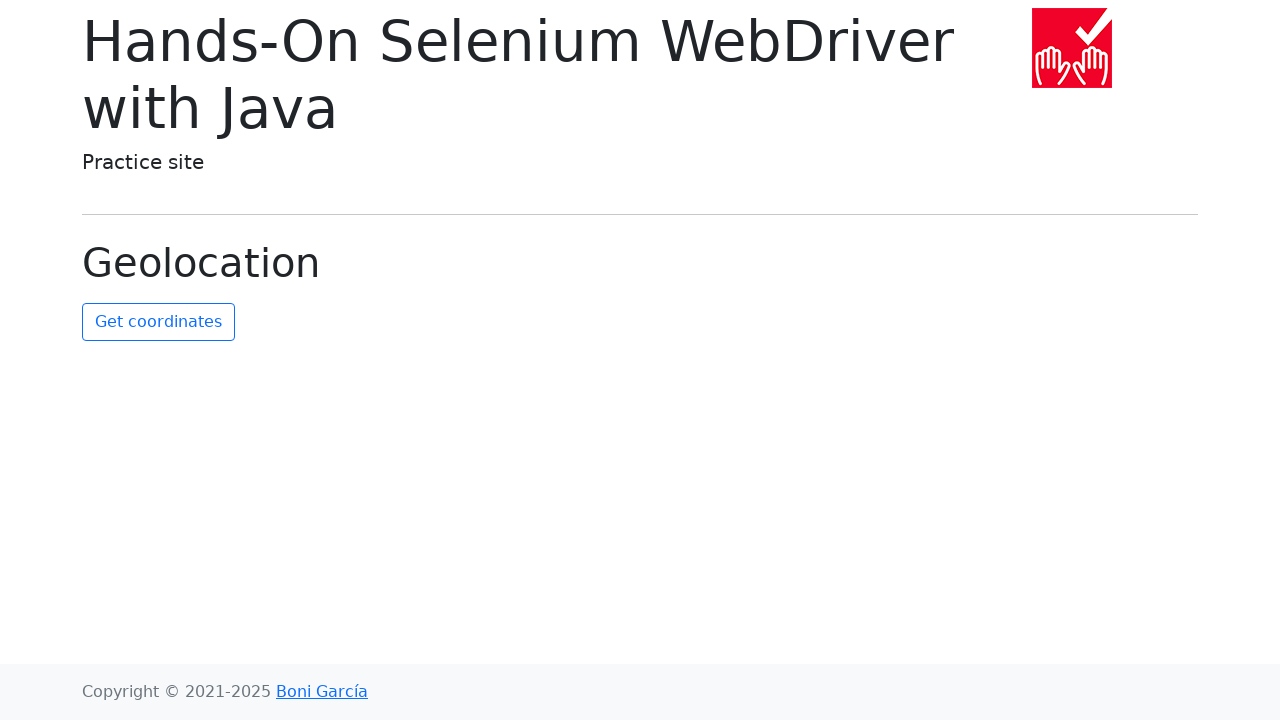

Set mock geolocation to San Francisco coordinates (37.7749, -122.4194)
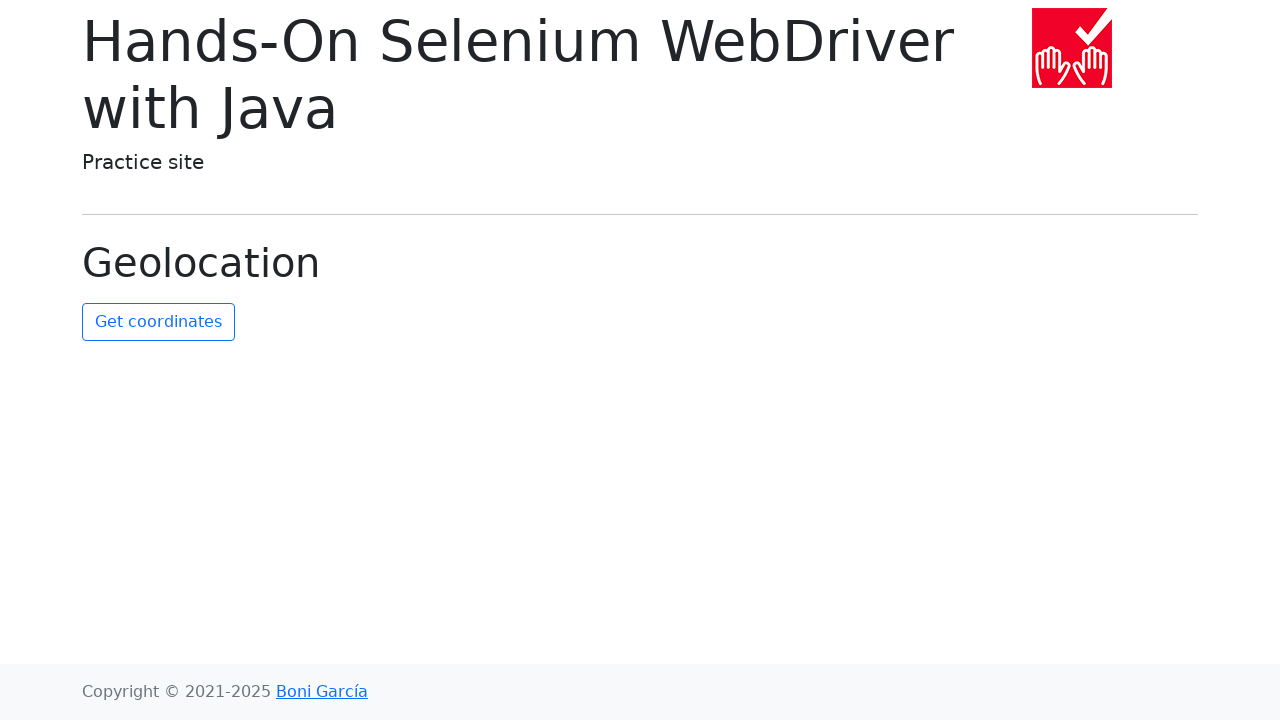

Located 'Get Coordinates' button element
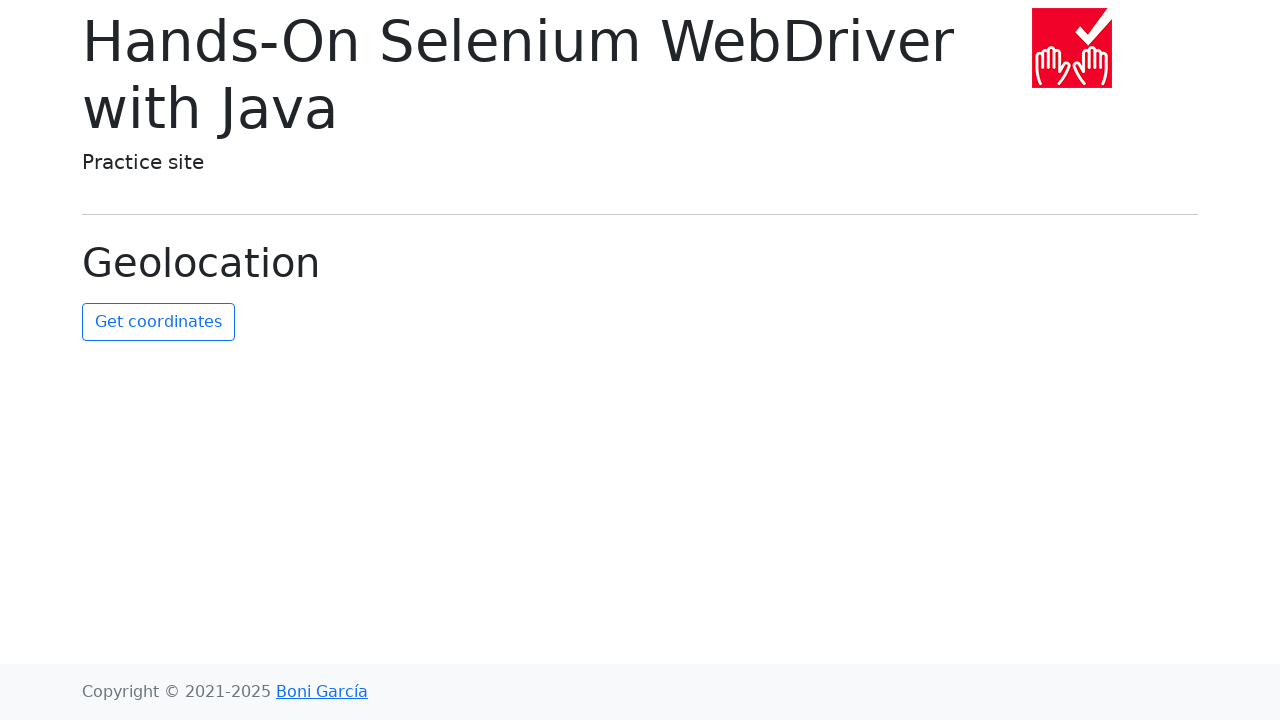

Waited for 'Get Coordinates' button to become visible
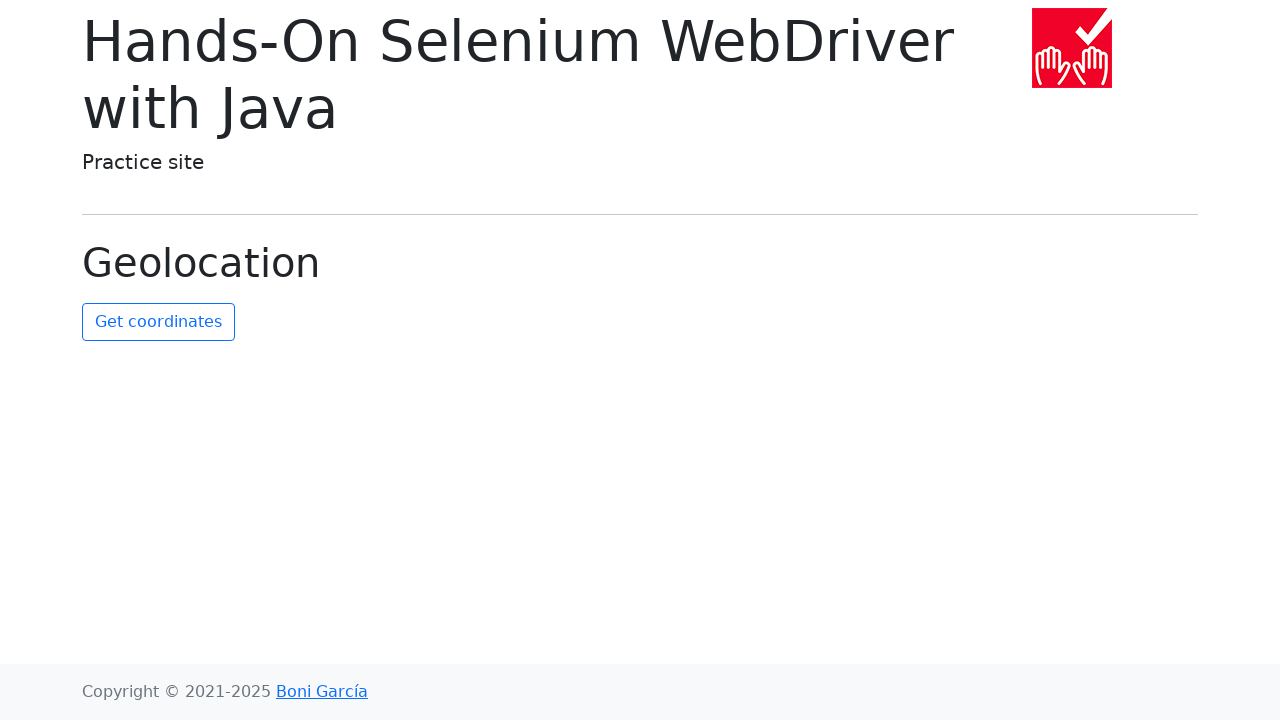

Clicked 'Get Coordinates' button at (158, 322) on #get-coordinates
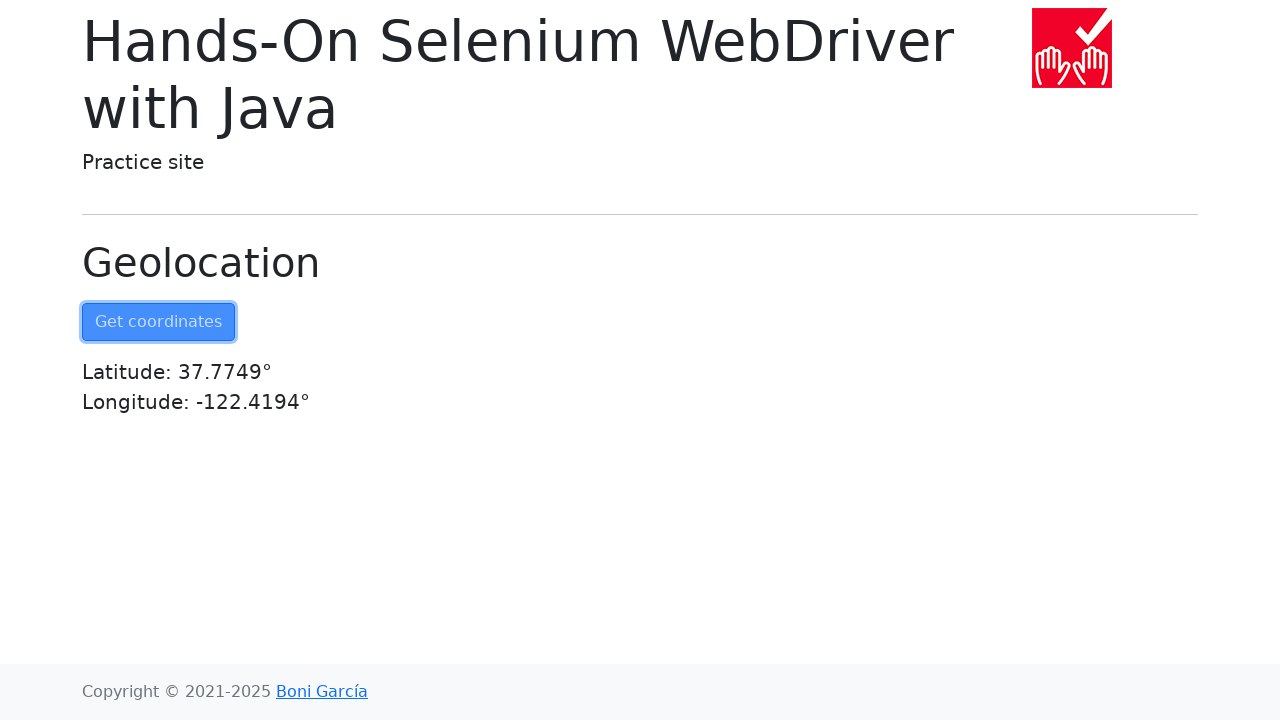

Located coordinates display element
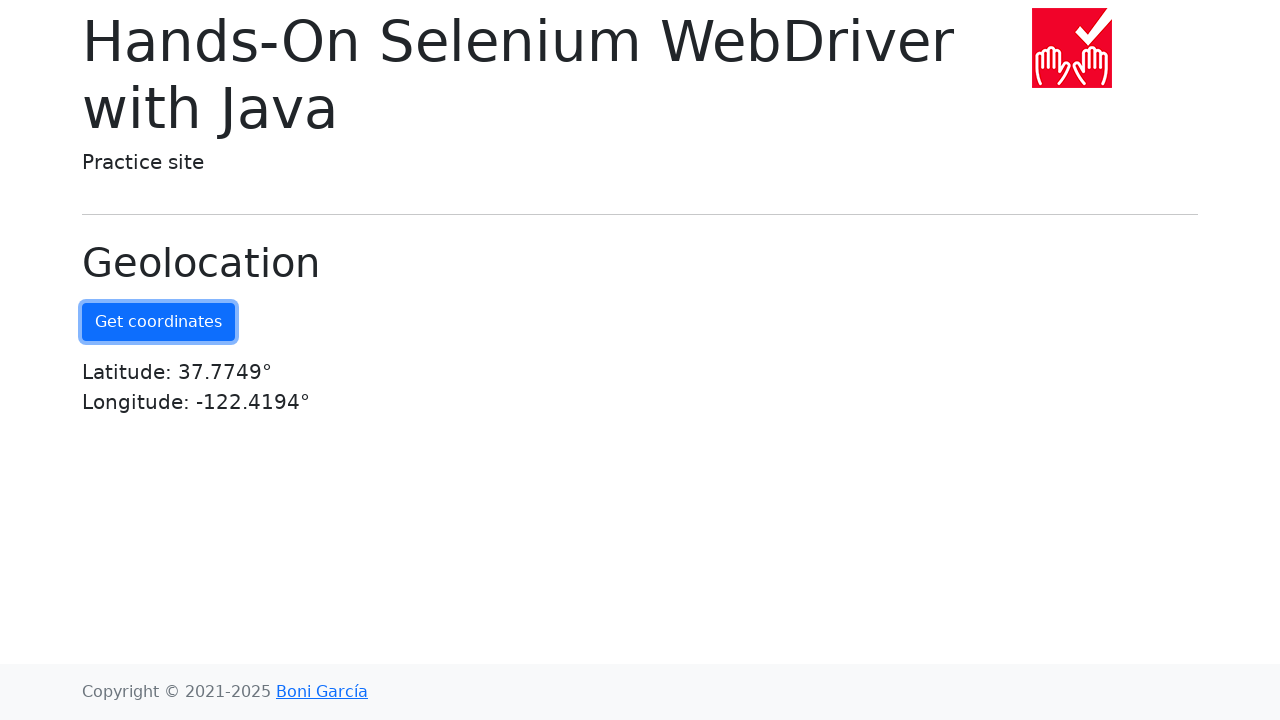

Waited for coordinates element to become visible
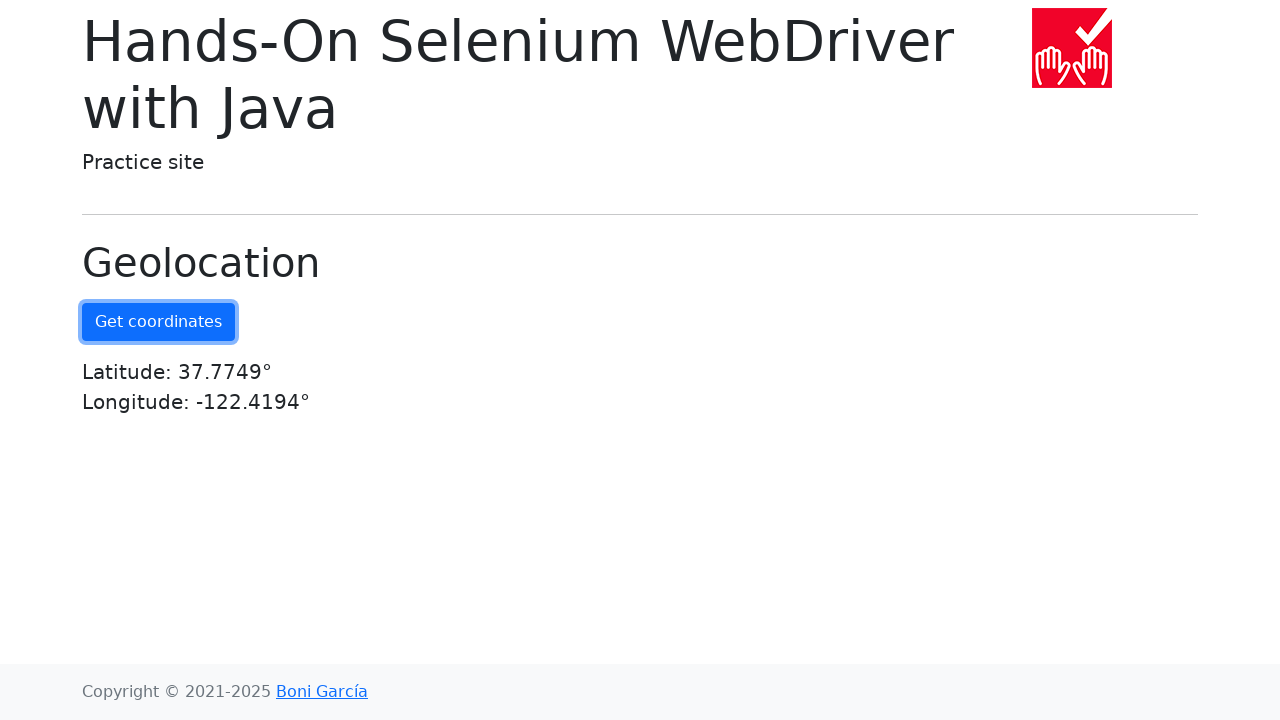

Verified that longitude/latitude information is displayed on the page
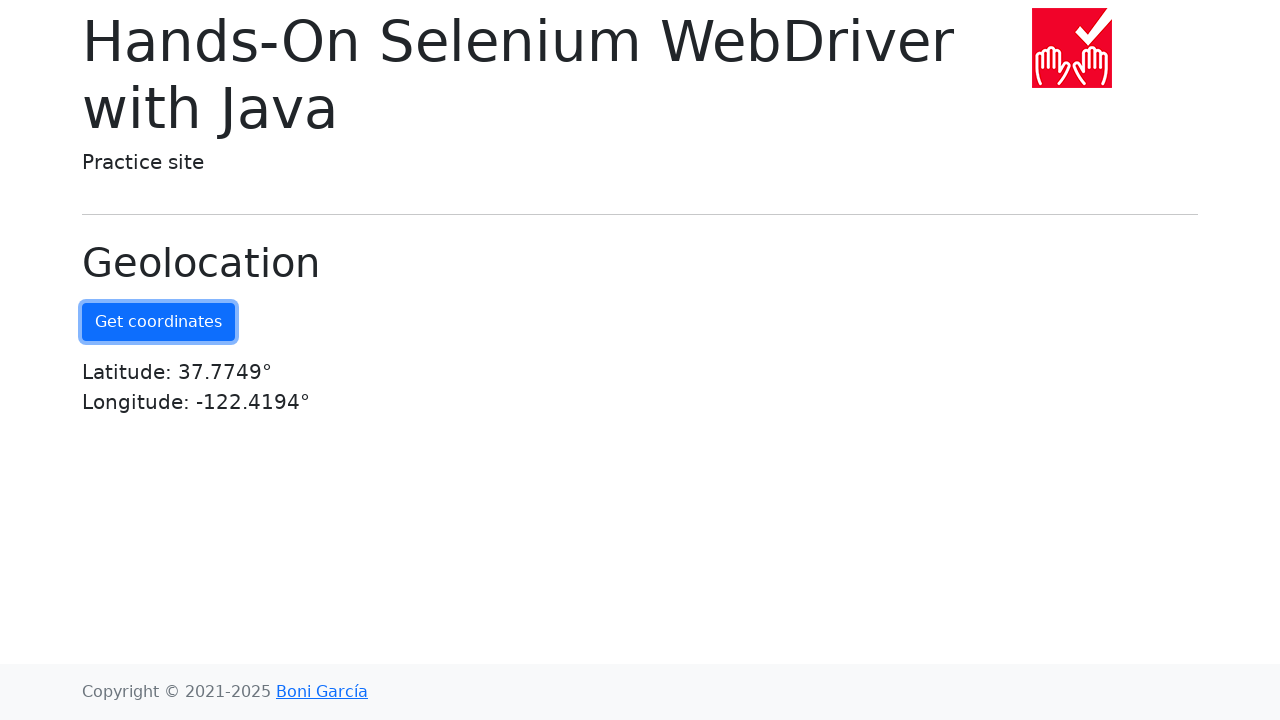

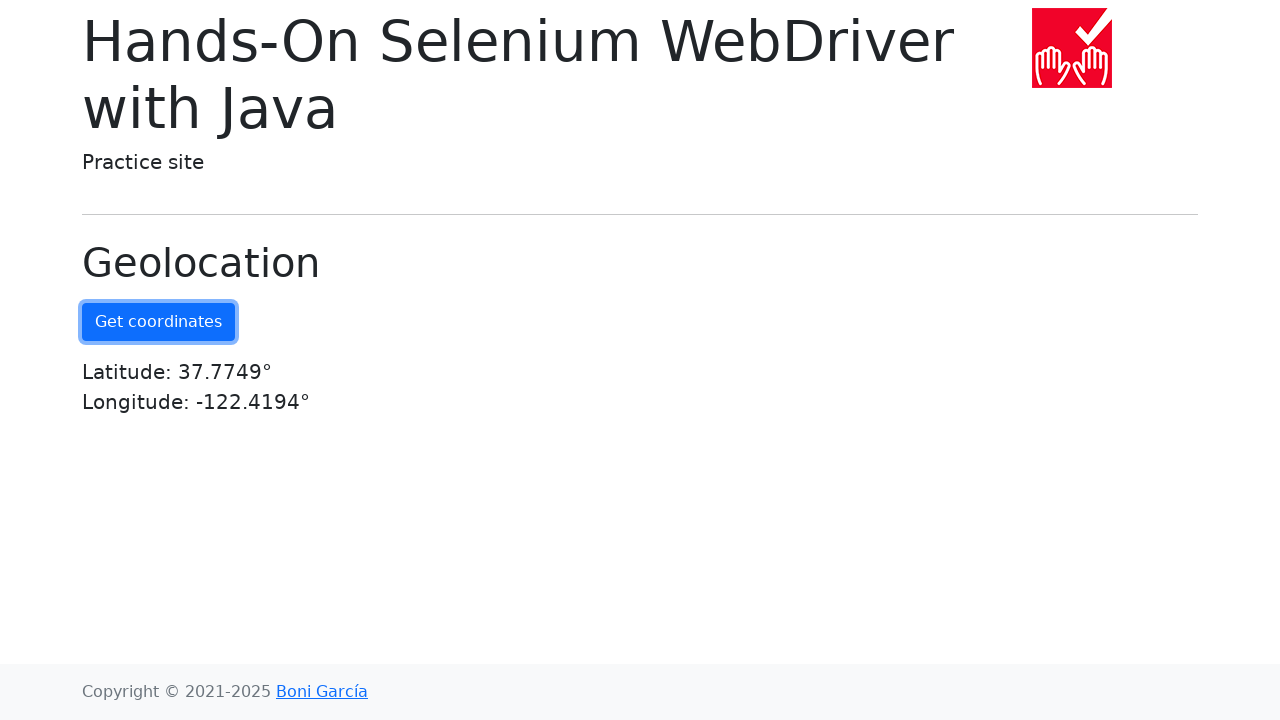